Navigates to Expedia deals page and counts the number of iframes present on the page

Starting URL: https://www.expedia.co.in/deals

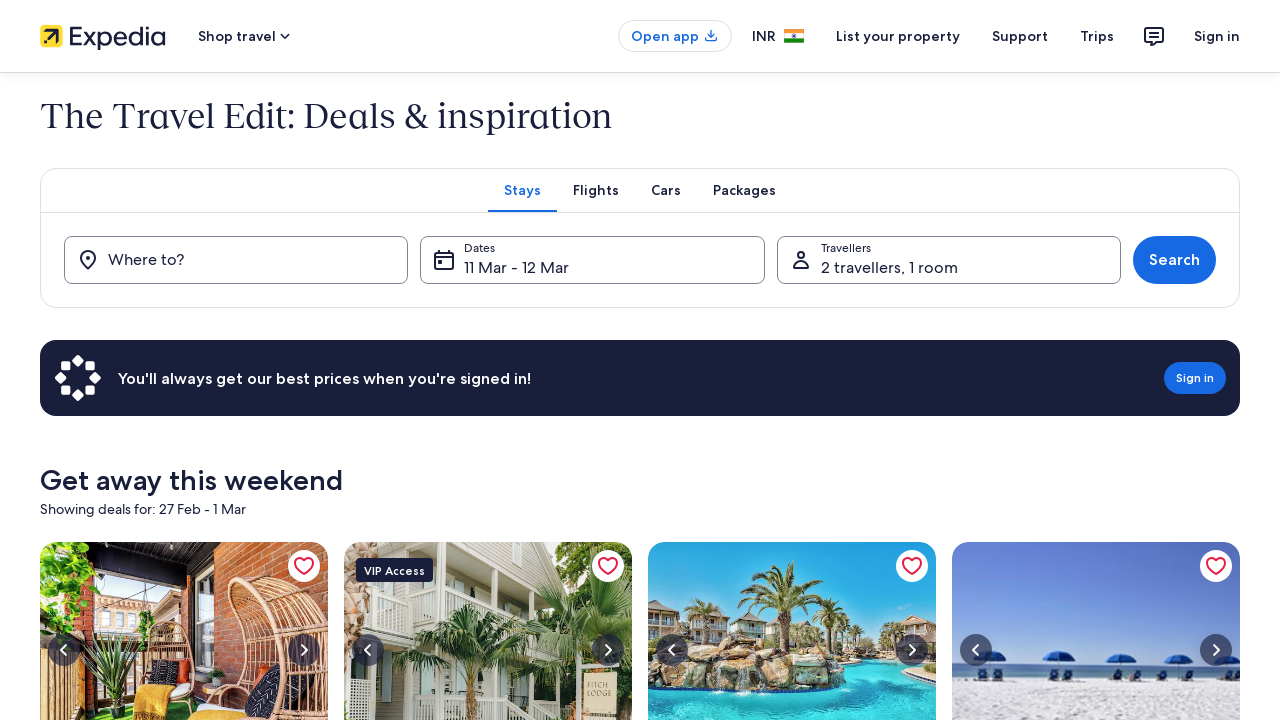

Navigated to Expedia deals page
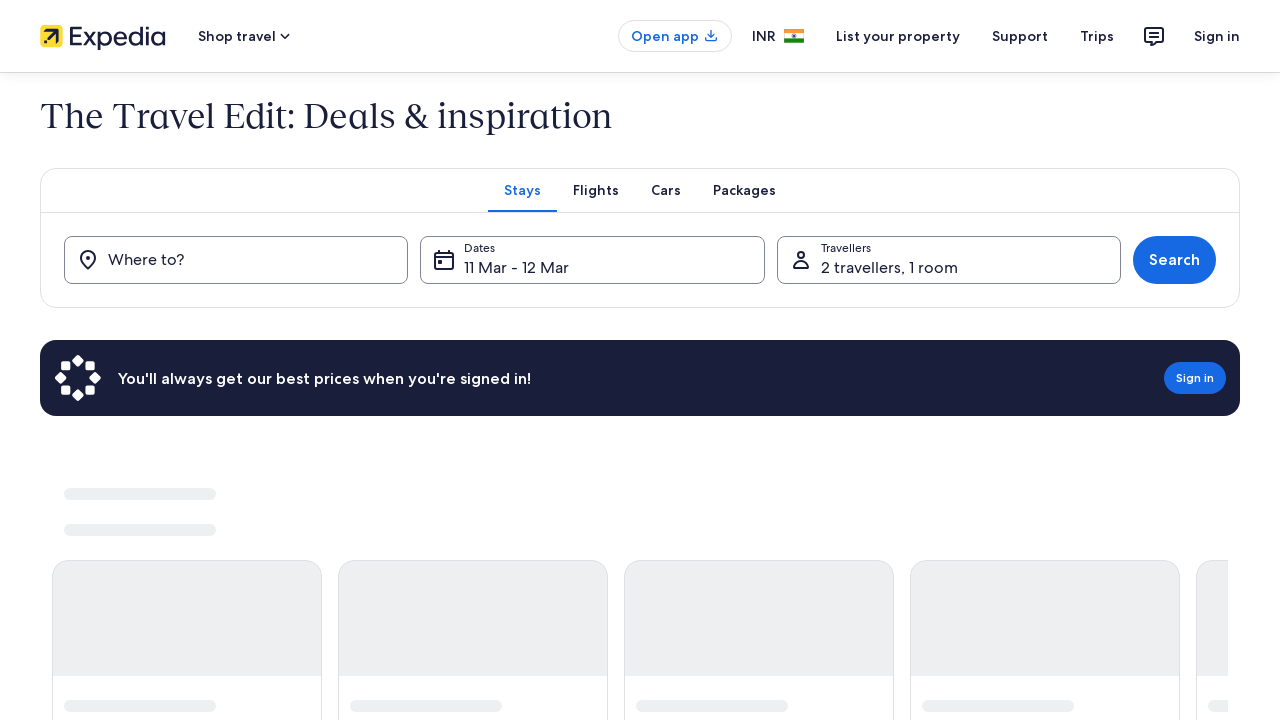

Selected all iframe elements on the page
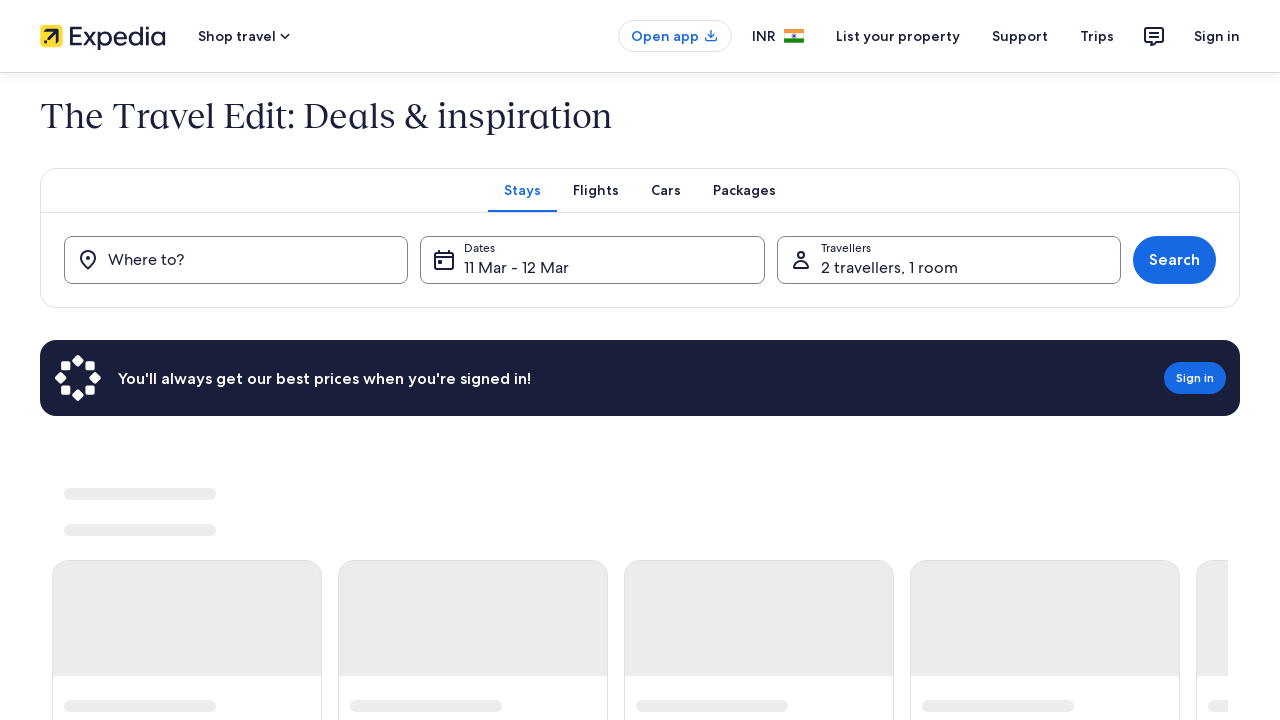

Counted total iframes: 0
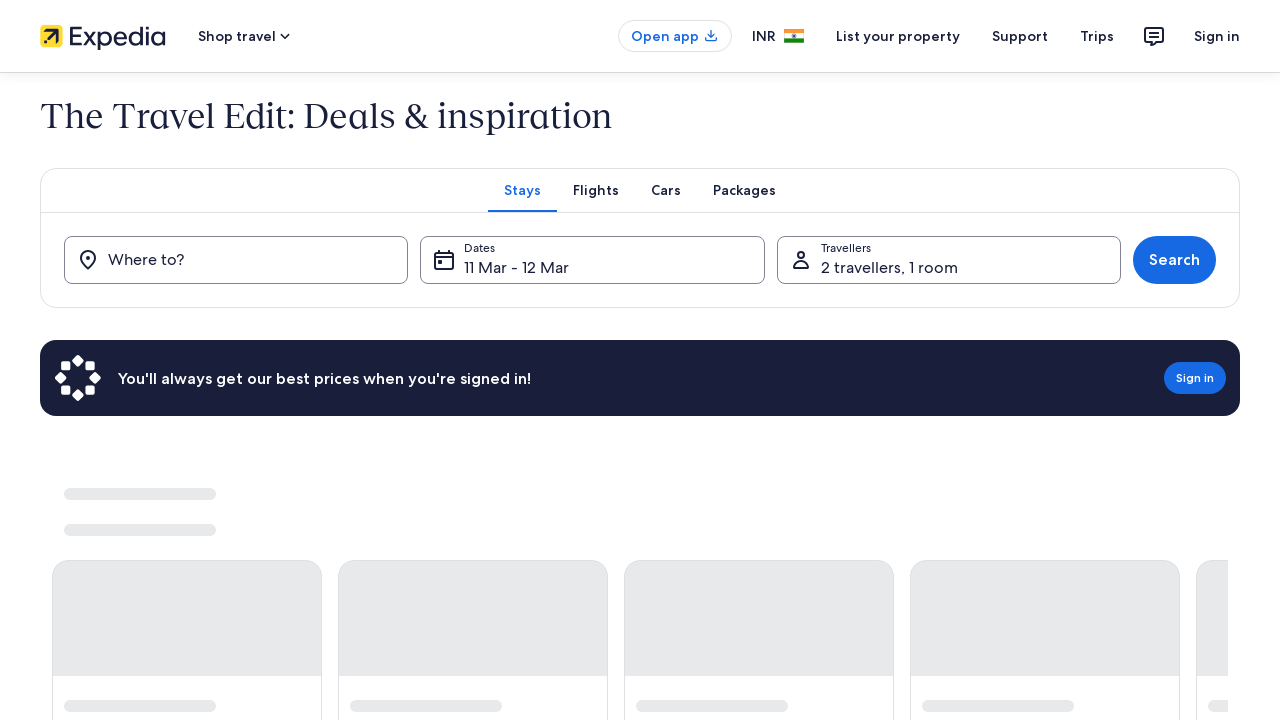

Printed iframe count result: 0
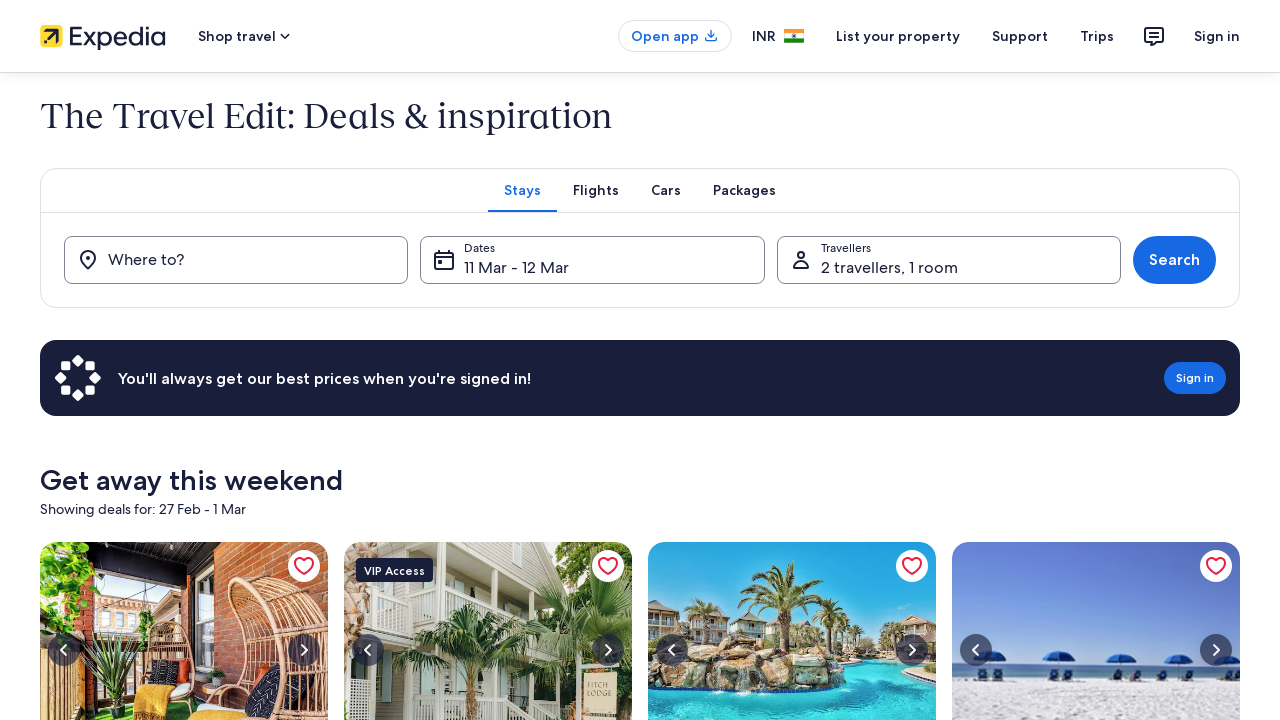

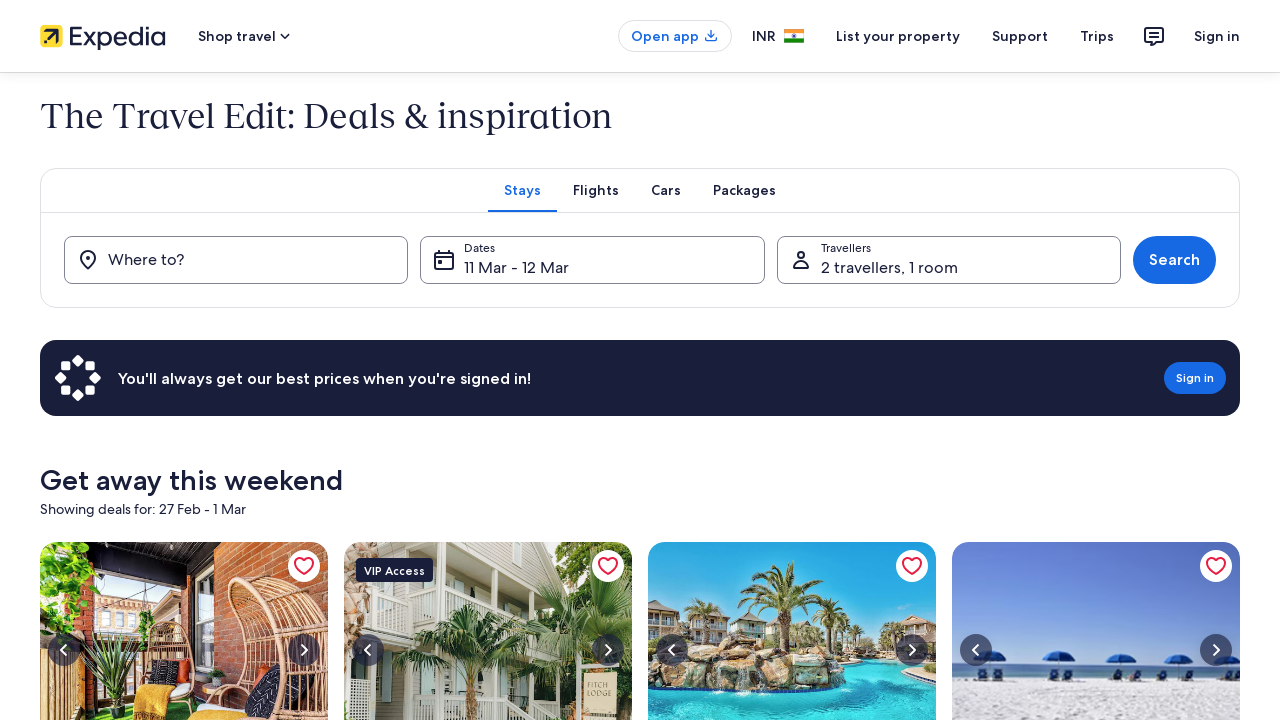